Navigates to HDFC website homepage and waits for the page to load. The original script configured browser to disable notifications and maximize window.

Starting URL: https://www.hdfc.com/

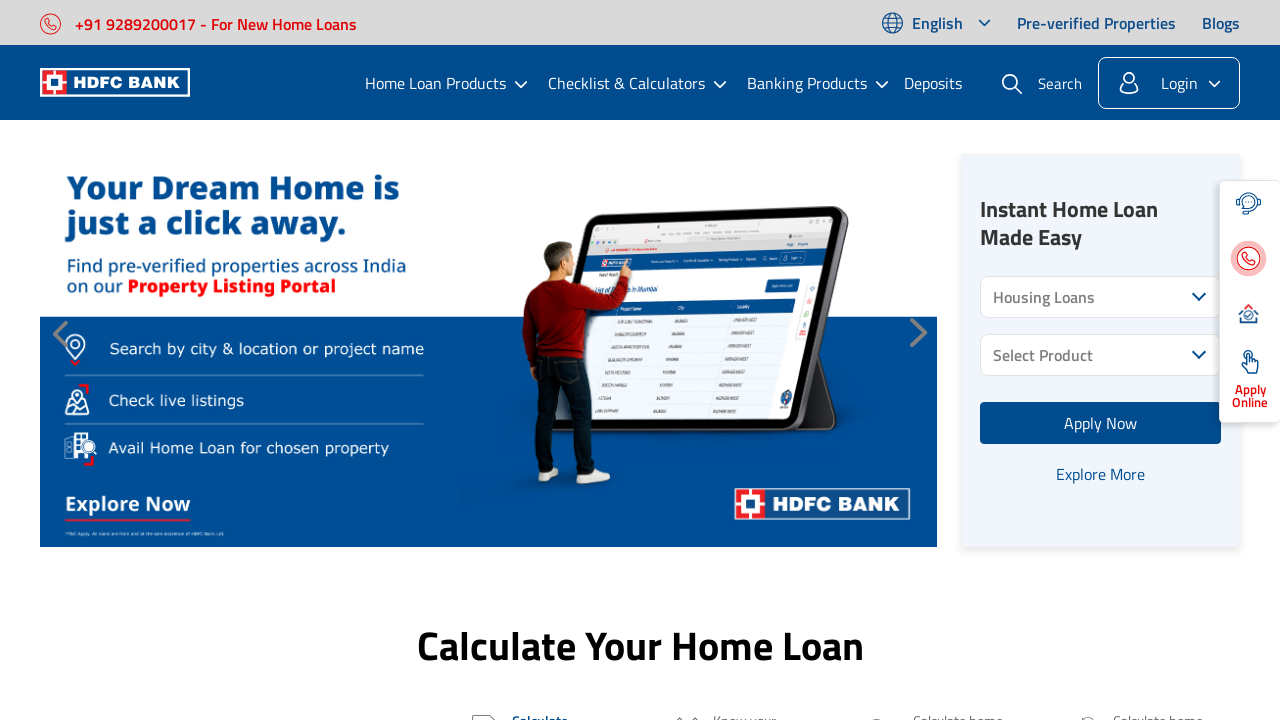

Waited for page DOM content to load
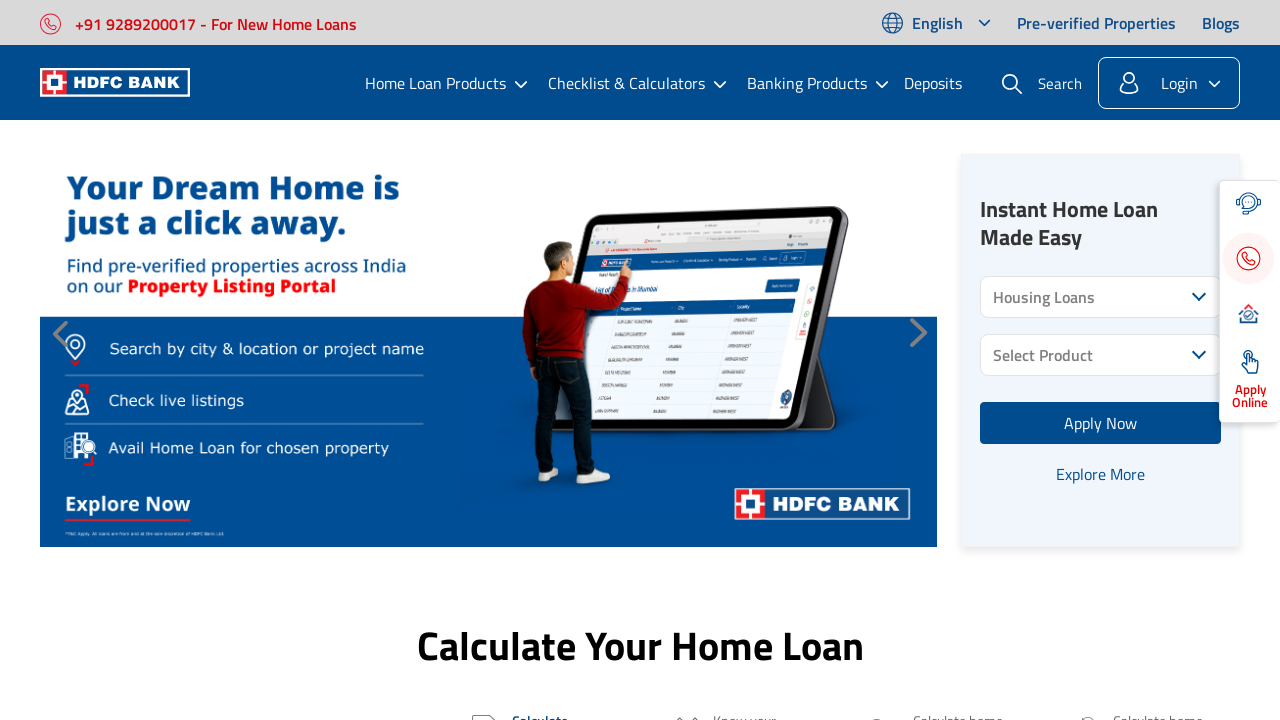

Verified body element is visible on HDFC homepage
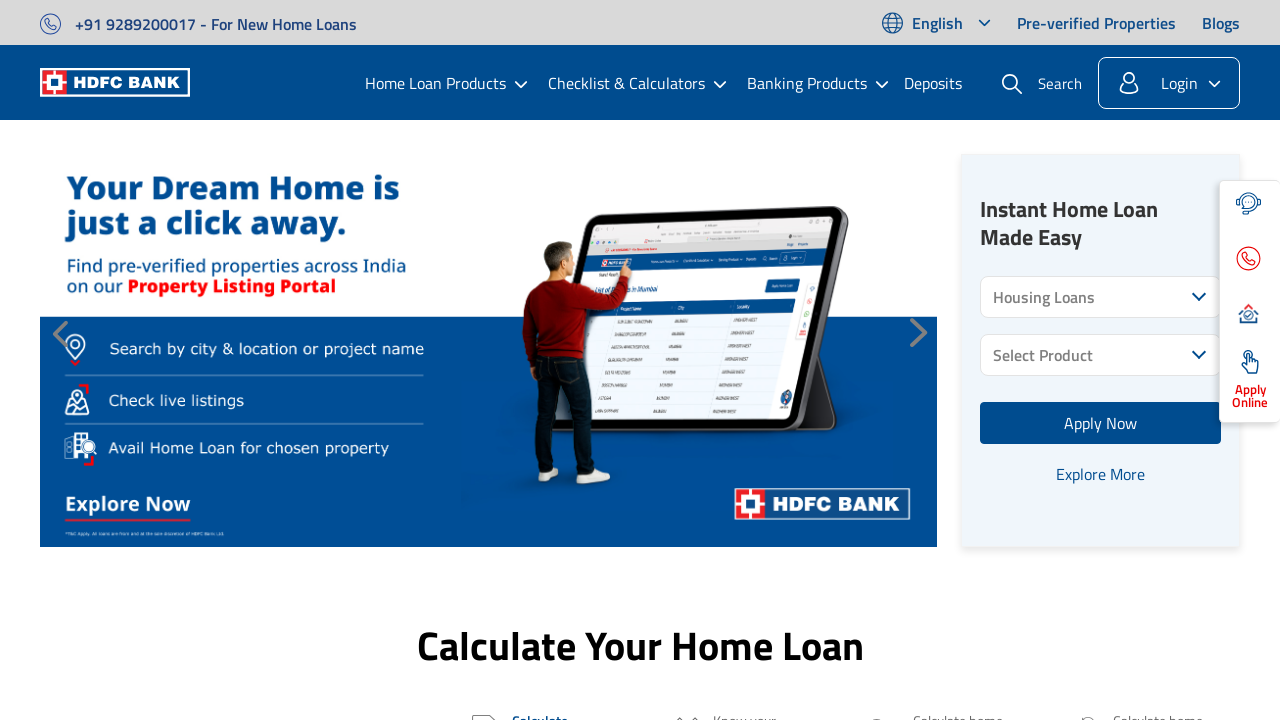

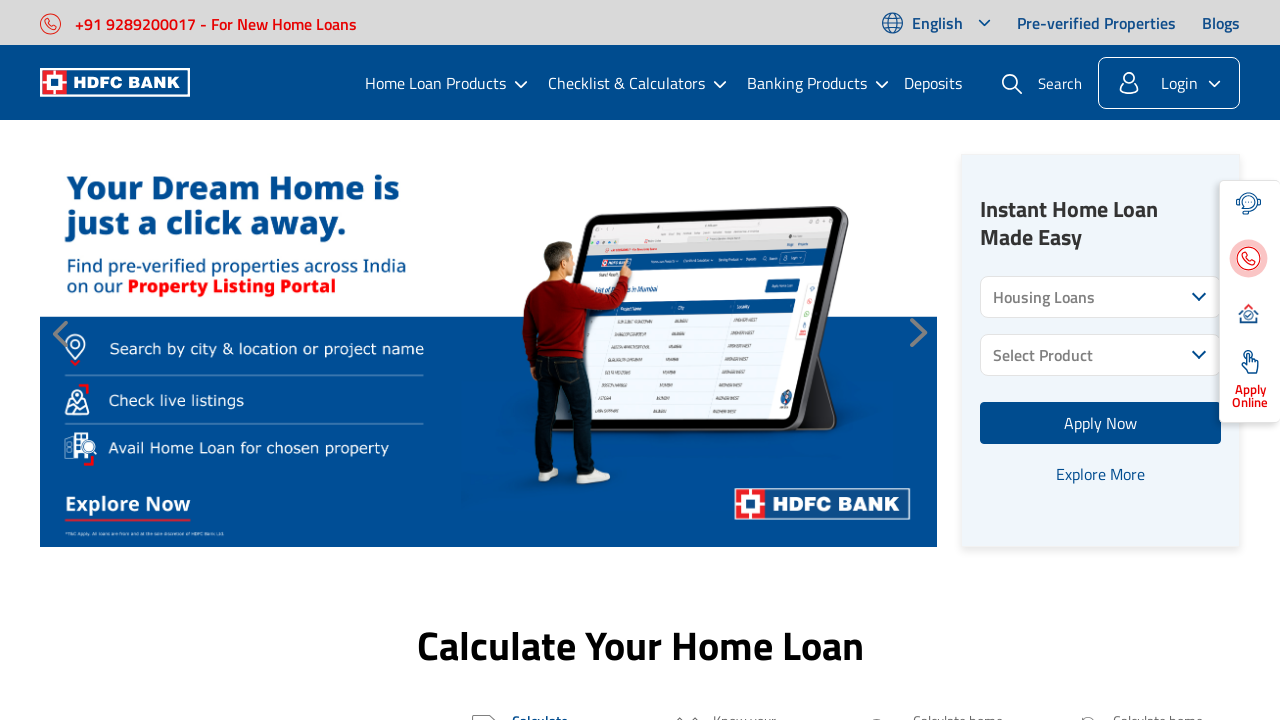